Navigates to OrangeHRM trial signup page and verifies the country dropdown contains options after Afghanistan

Starting URL: https://www.orangehrm.com/30-day-free-trial/

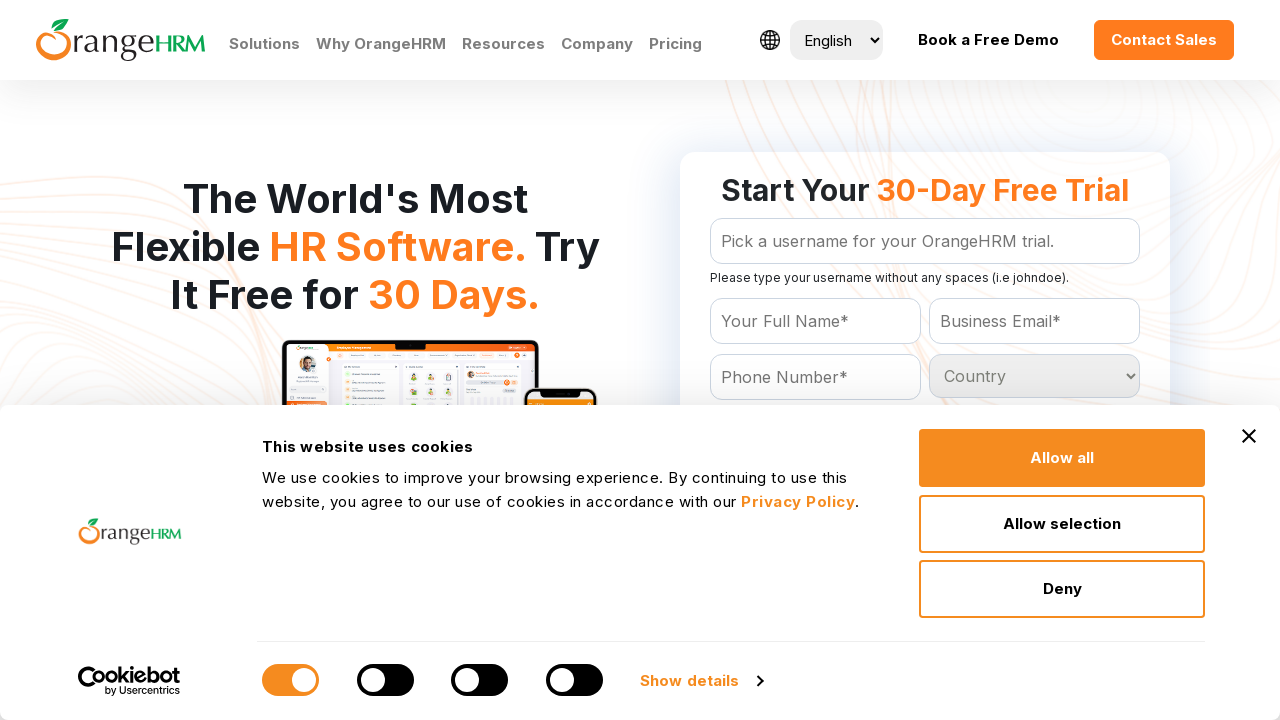

Waited for country dropdown selector to be present
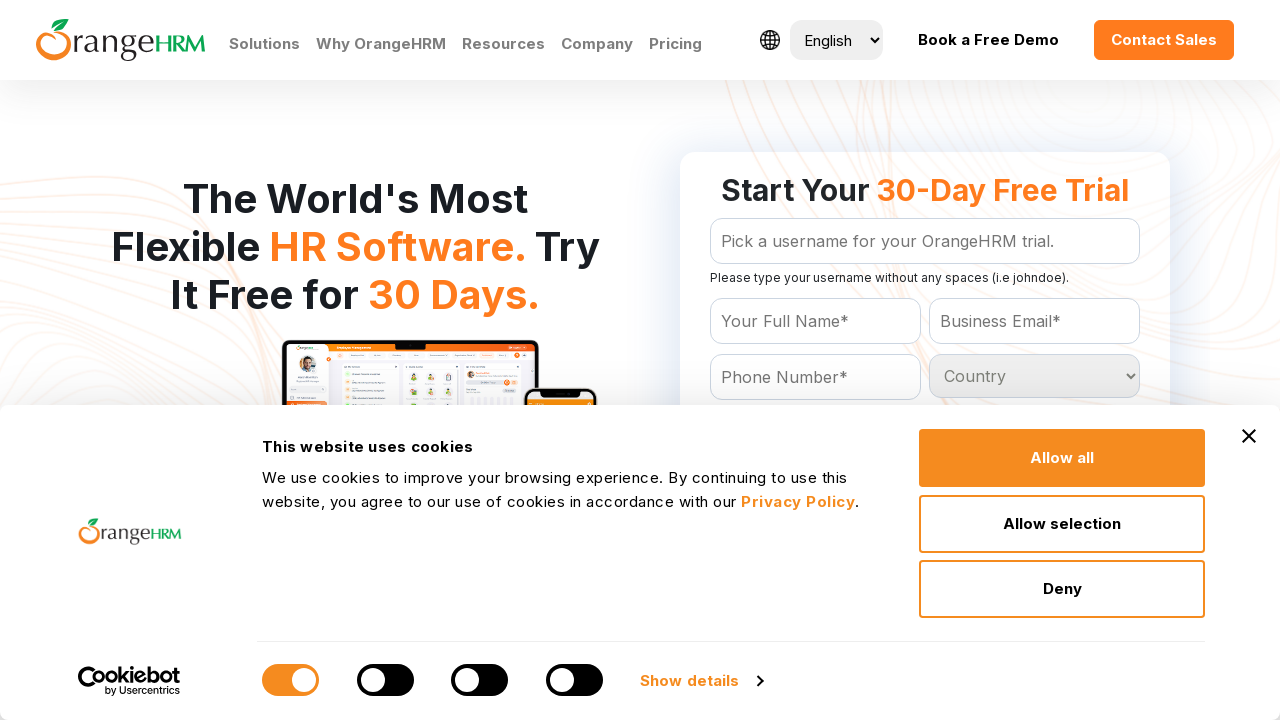

Located all country options after Afghanistan using CSS selector
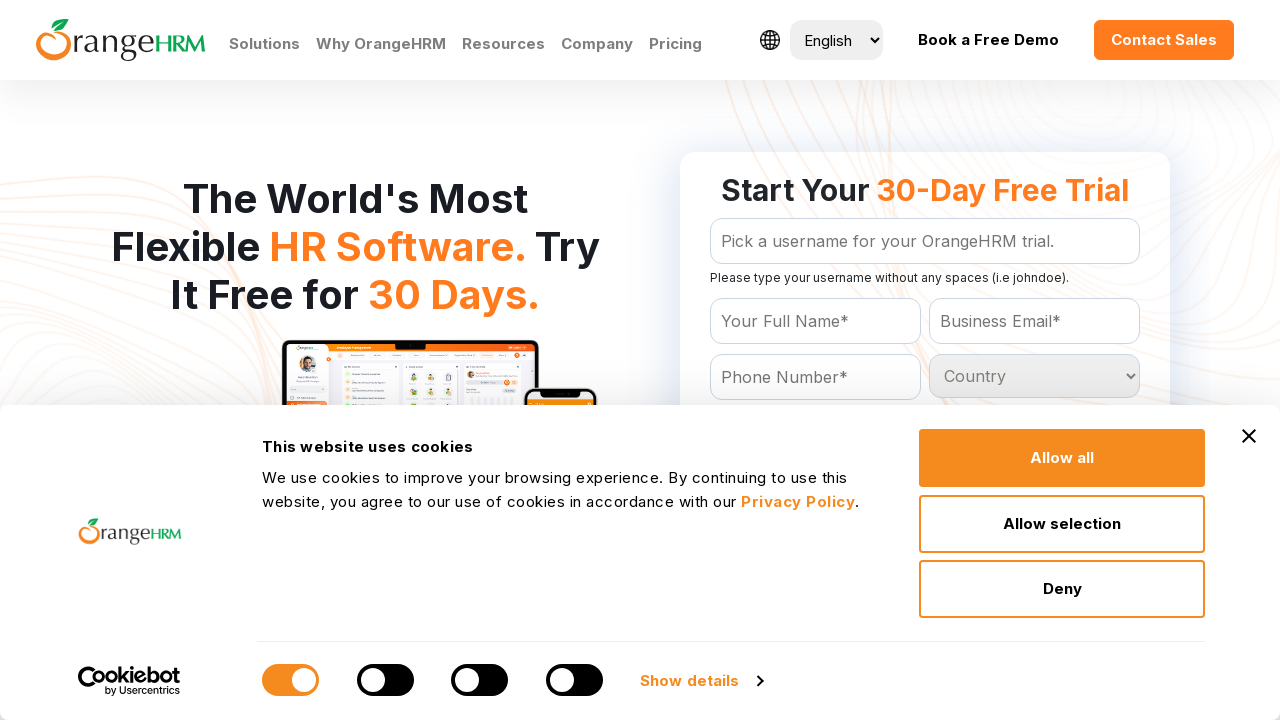

Counted 231 countries after Afghanistan in dropdown
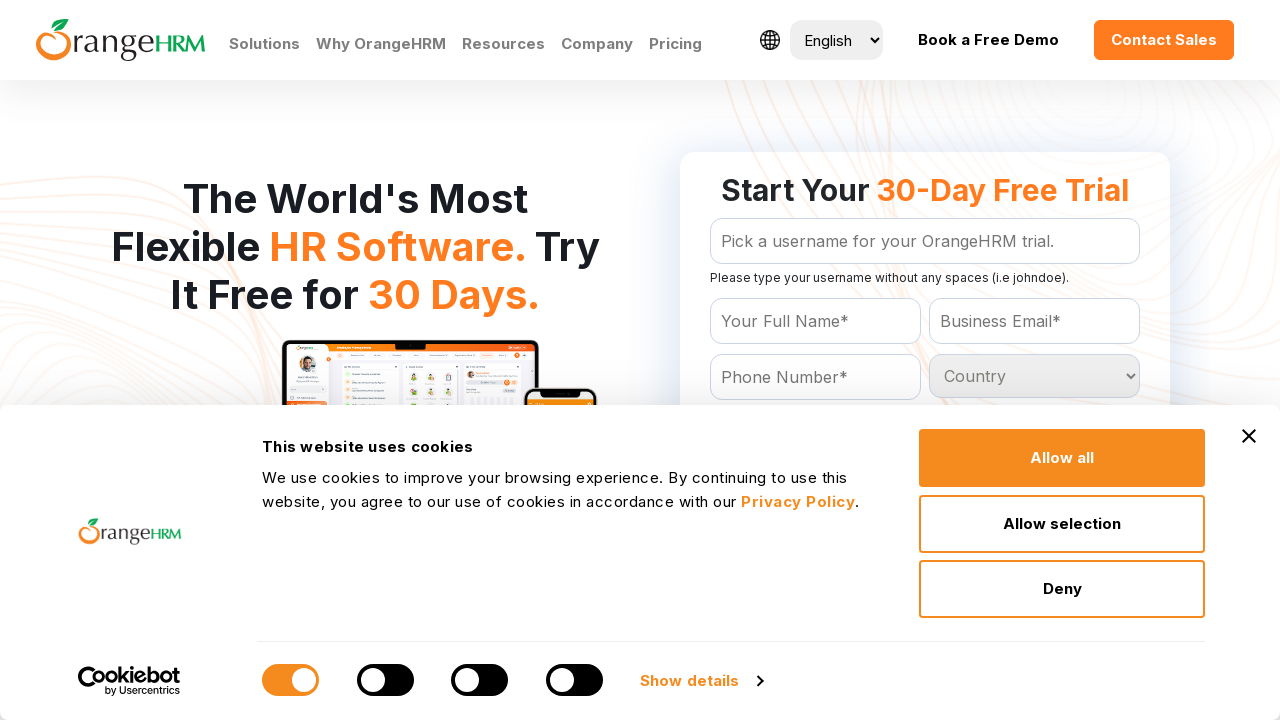

Verified that dropdown contains options after Afghanistan
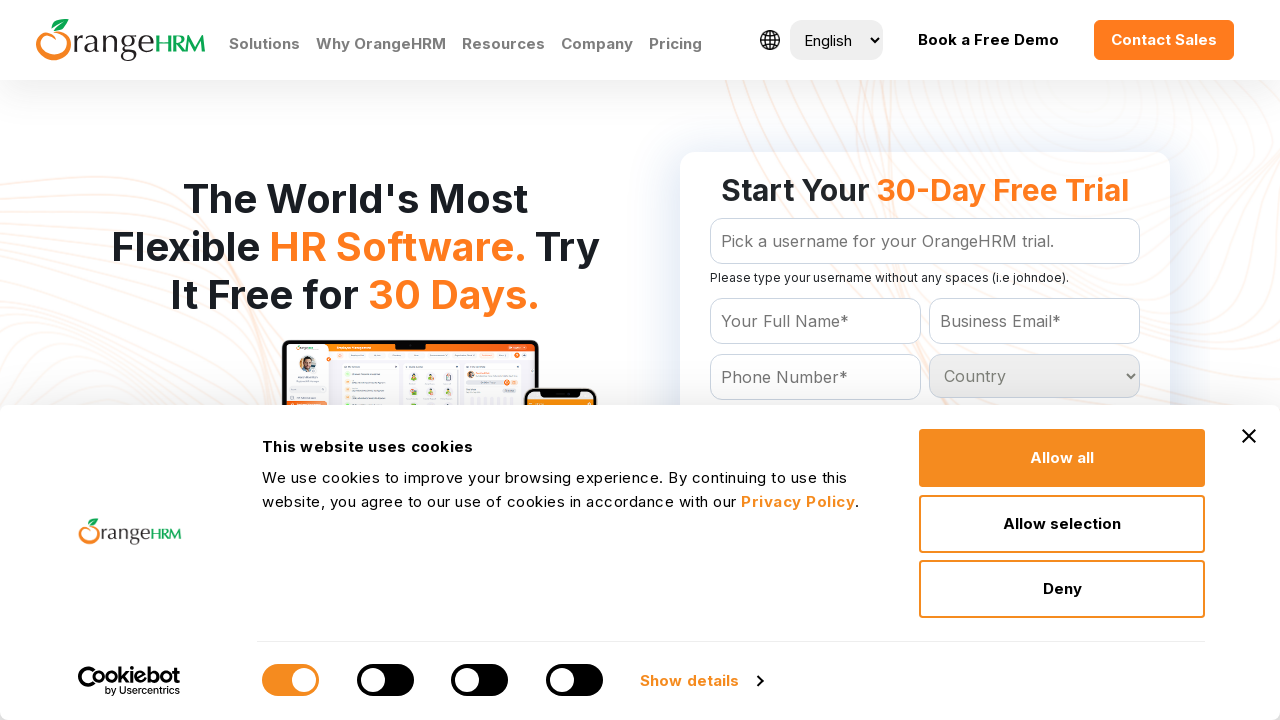

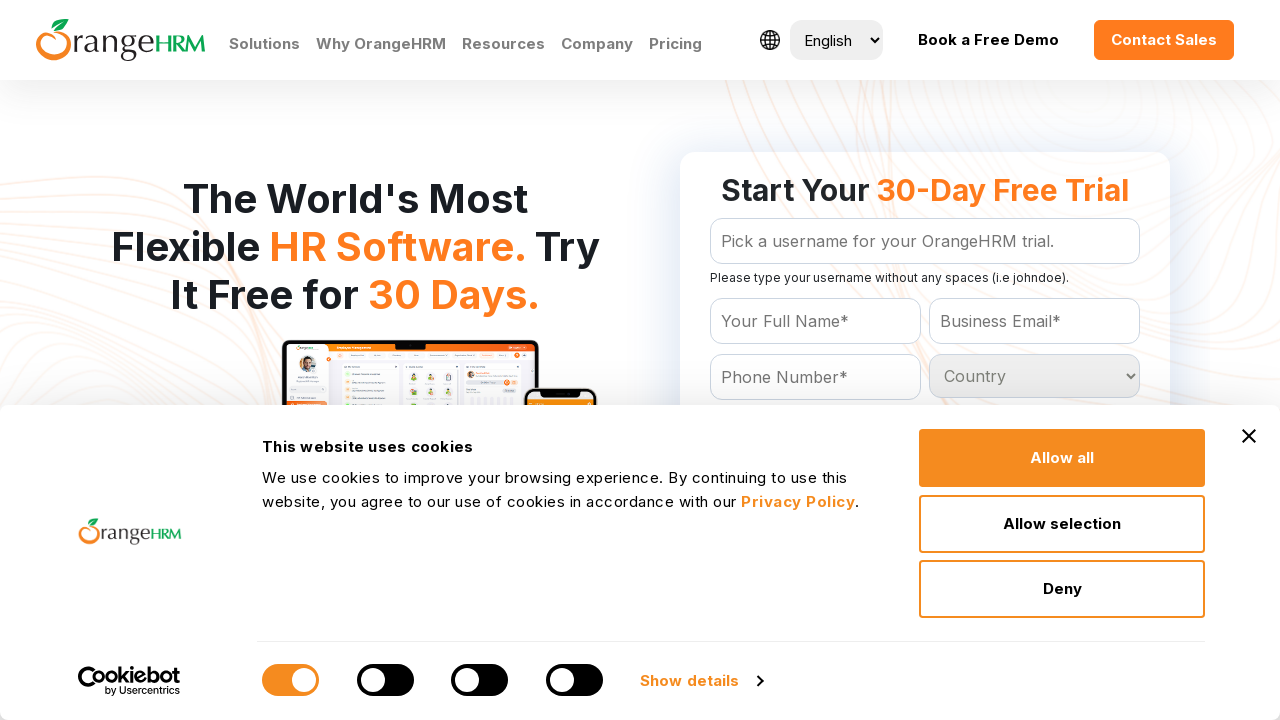